Tests window handling functionality by opening a new window, switching between parent and child windows, and closing the child window

Starting URL: https://www.hyrtutorials.com/p/window-handles-practice.html

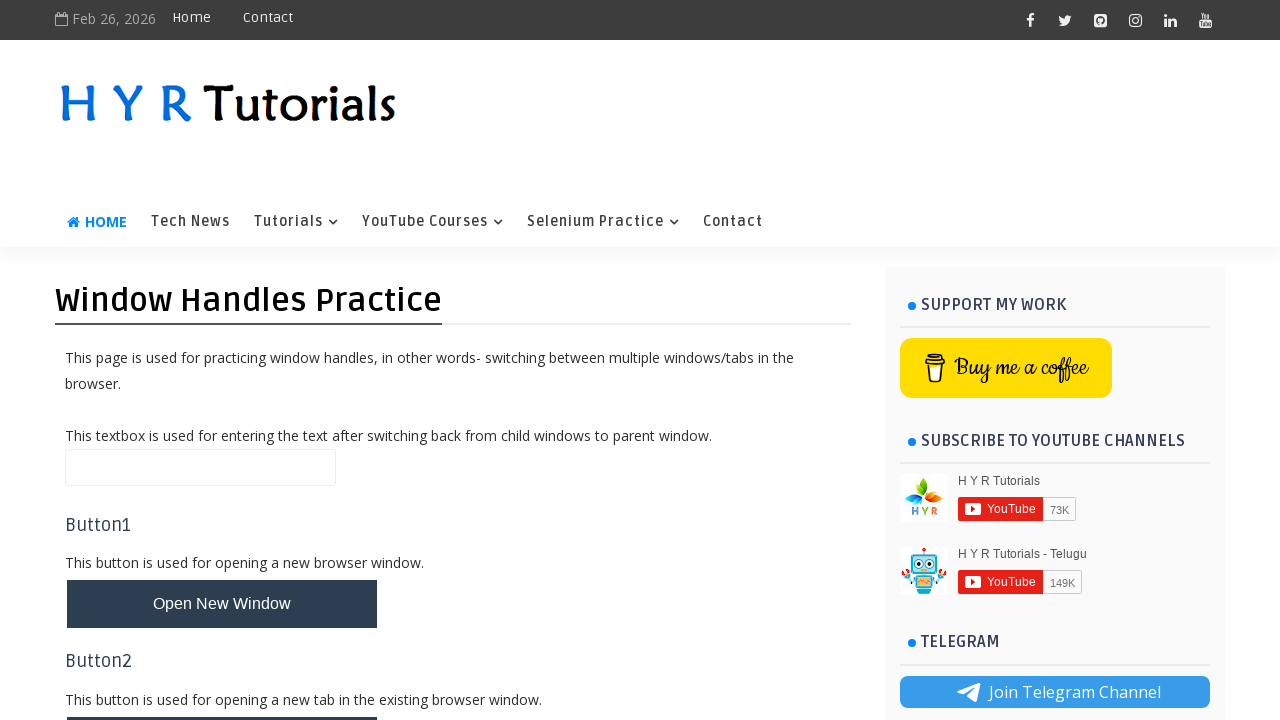

Clicked button to open new window at (222, 604) on #newWindowBtn
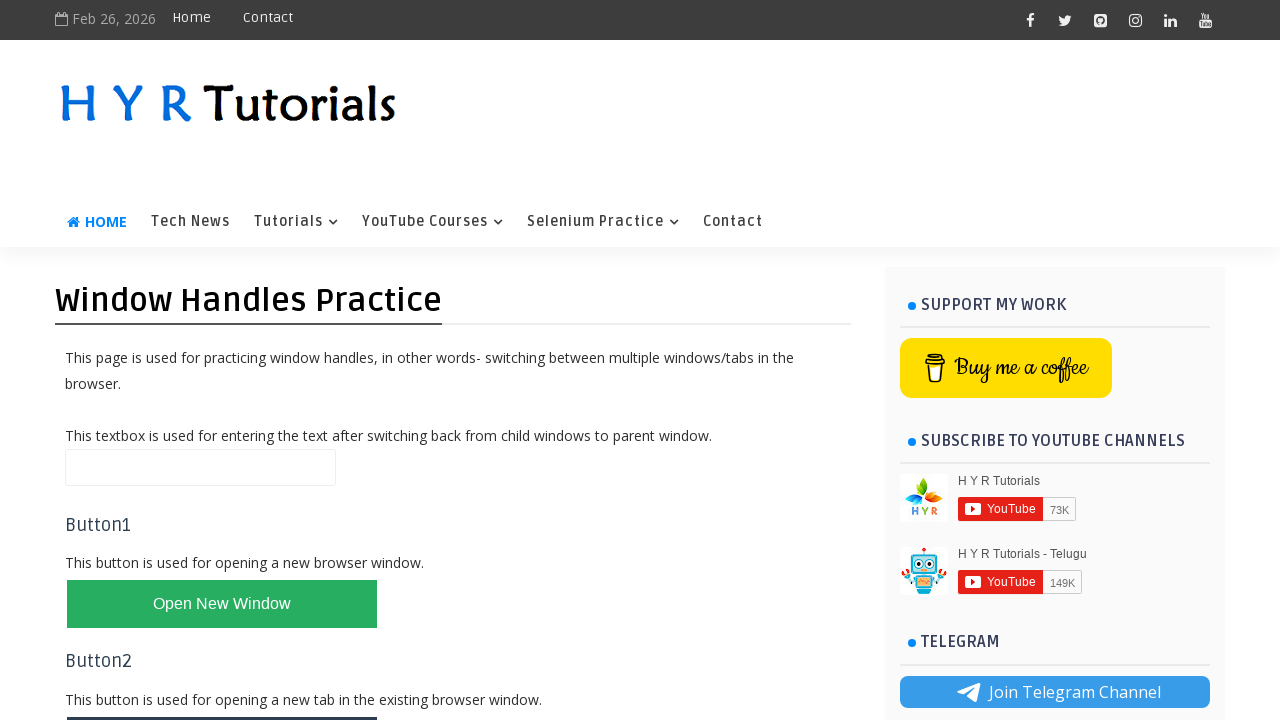

New window opened and captured
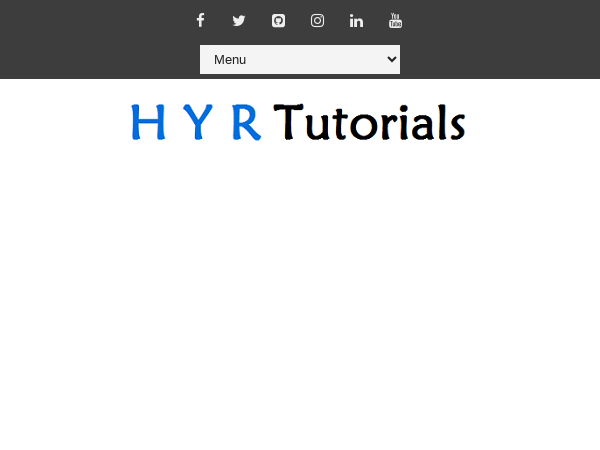

Retrieved new window title: Basic Controls - H Y R Tutorials
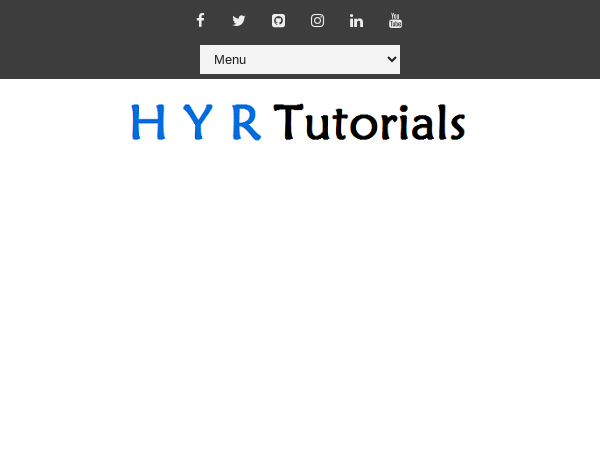

Closed the new window
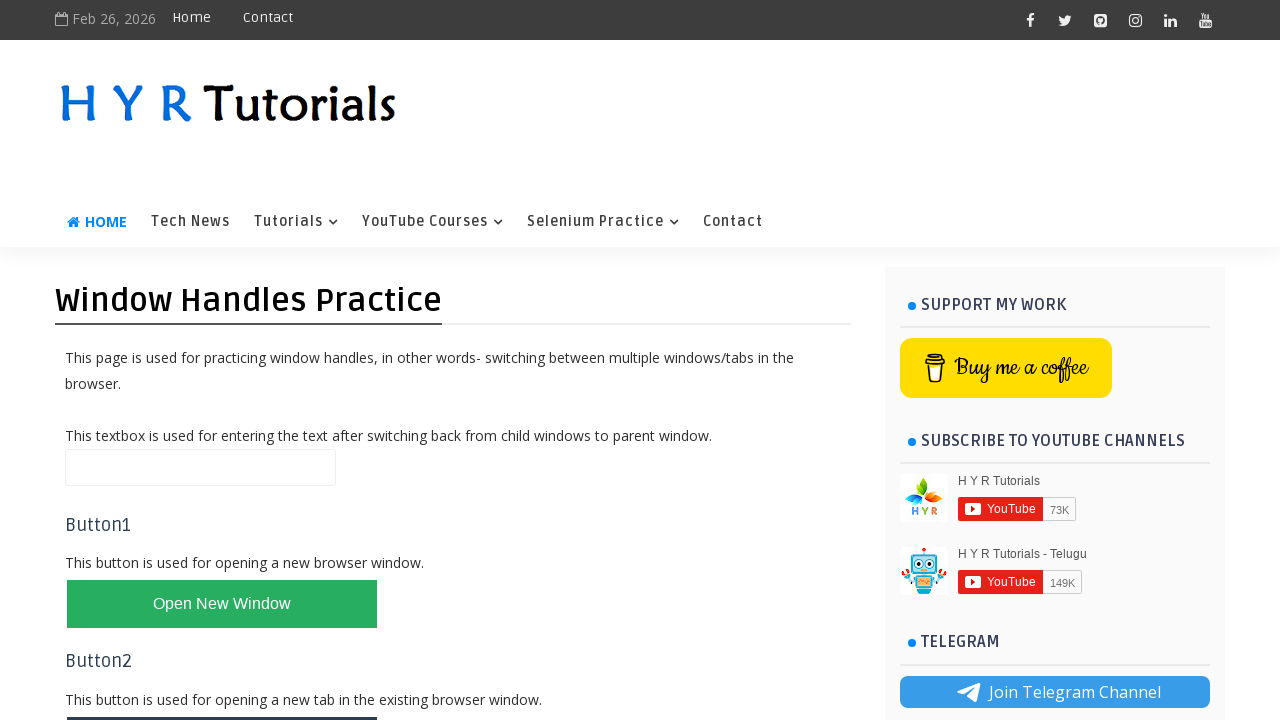

Retrieved original window title: Window Handles Practice - H Y R Tutorials
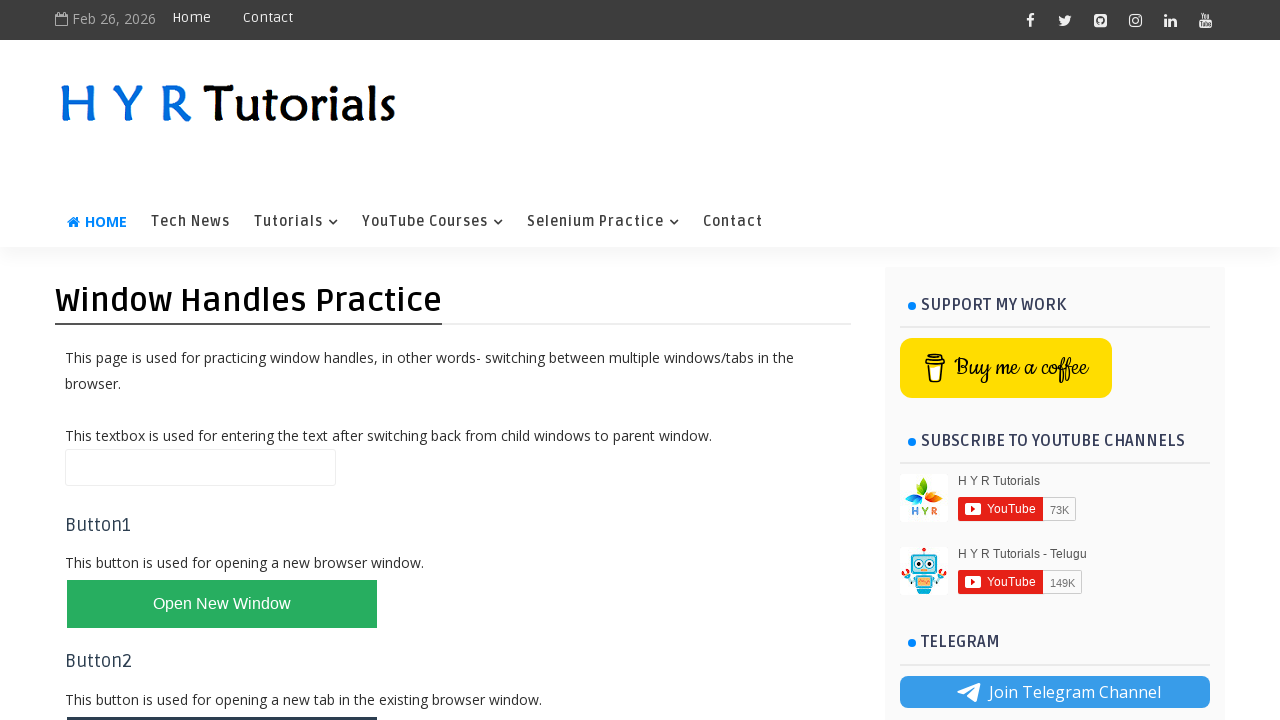

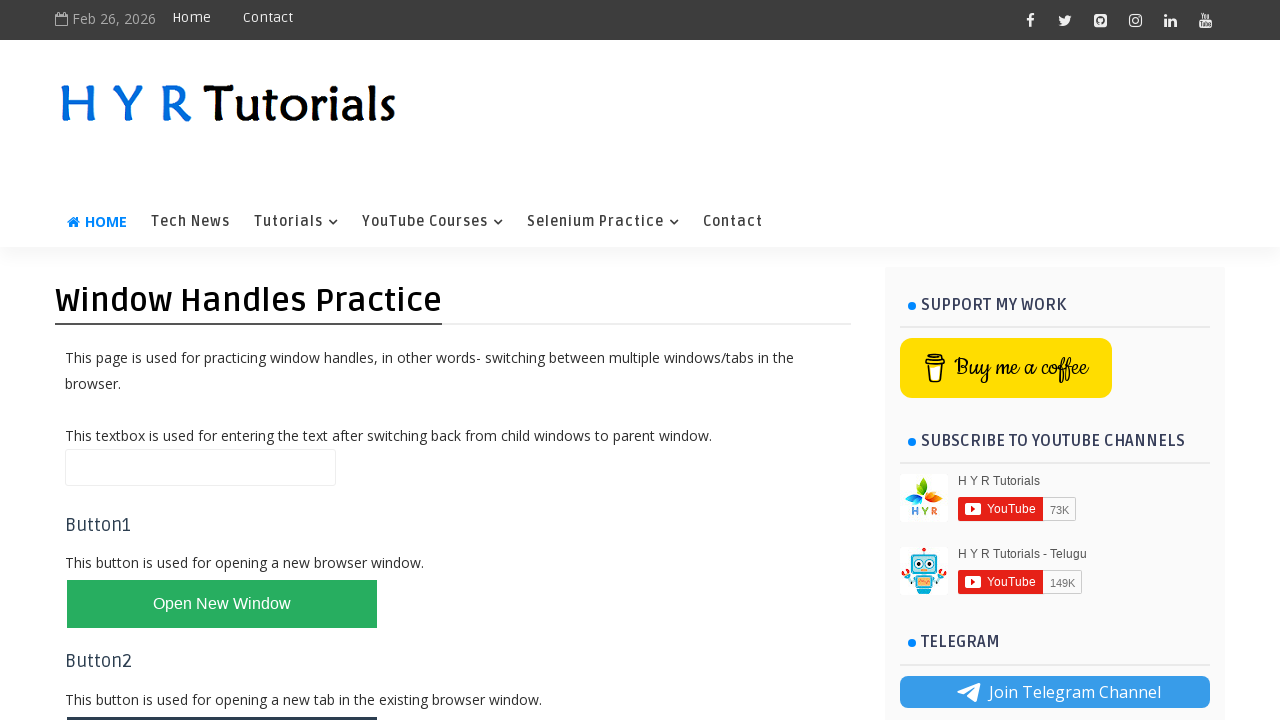